Tests opting out of A/B tests by adding an opt-out cookie before visiting the A/B test page, then navigating to verify the opt-out is effective

Starting URL: http://the-internet.herokuapp.com

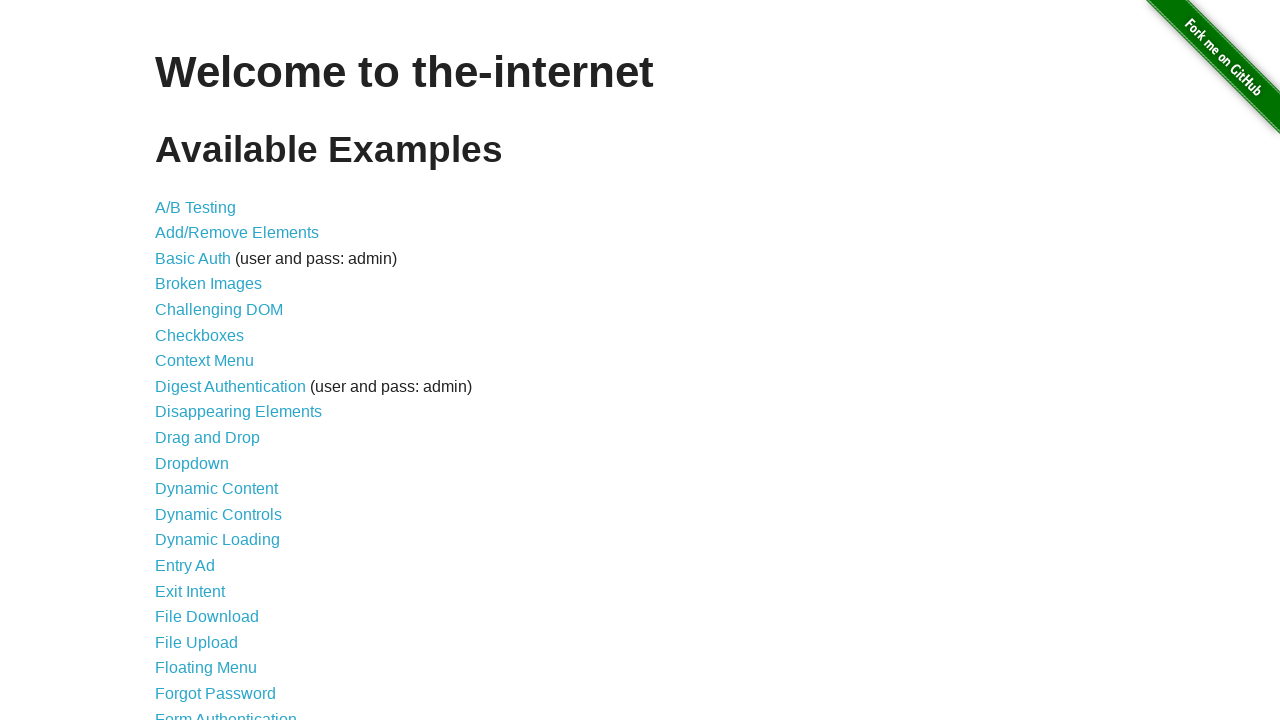

Added optimizelyOptOut cookie to opt out of A/B testing
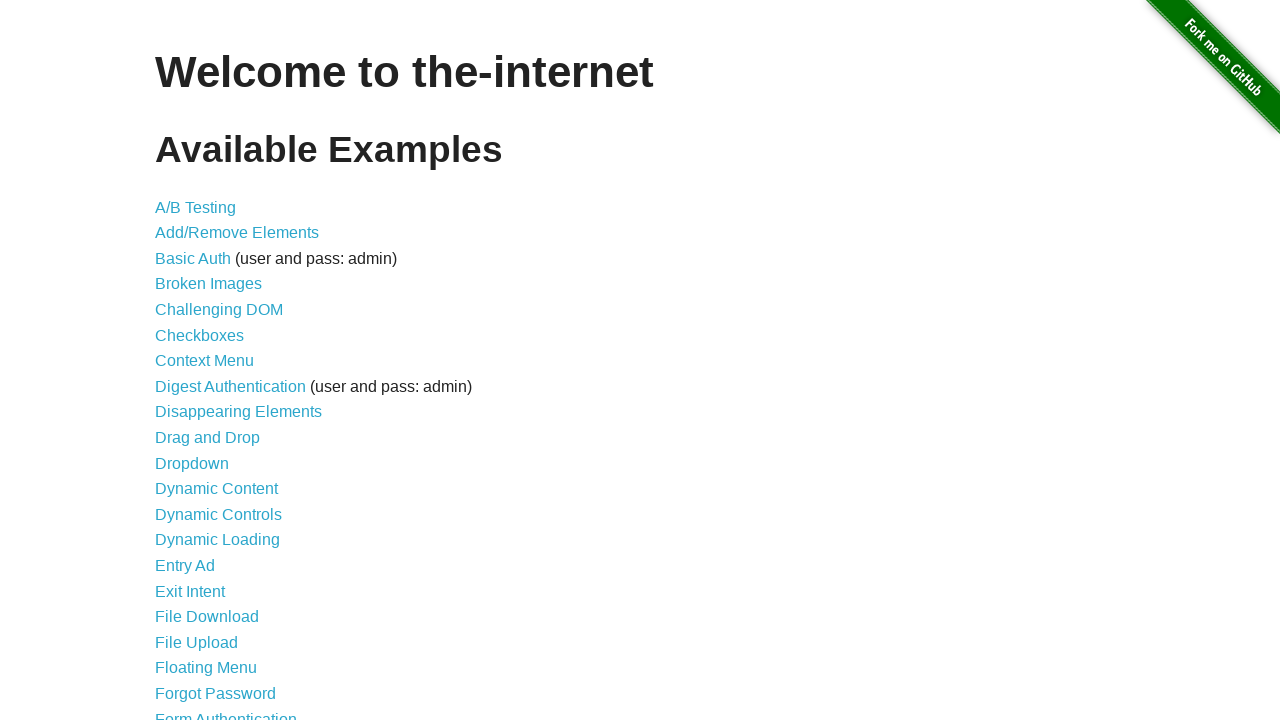

Navigated to A/B test page
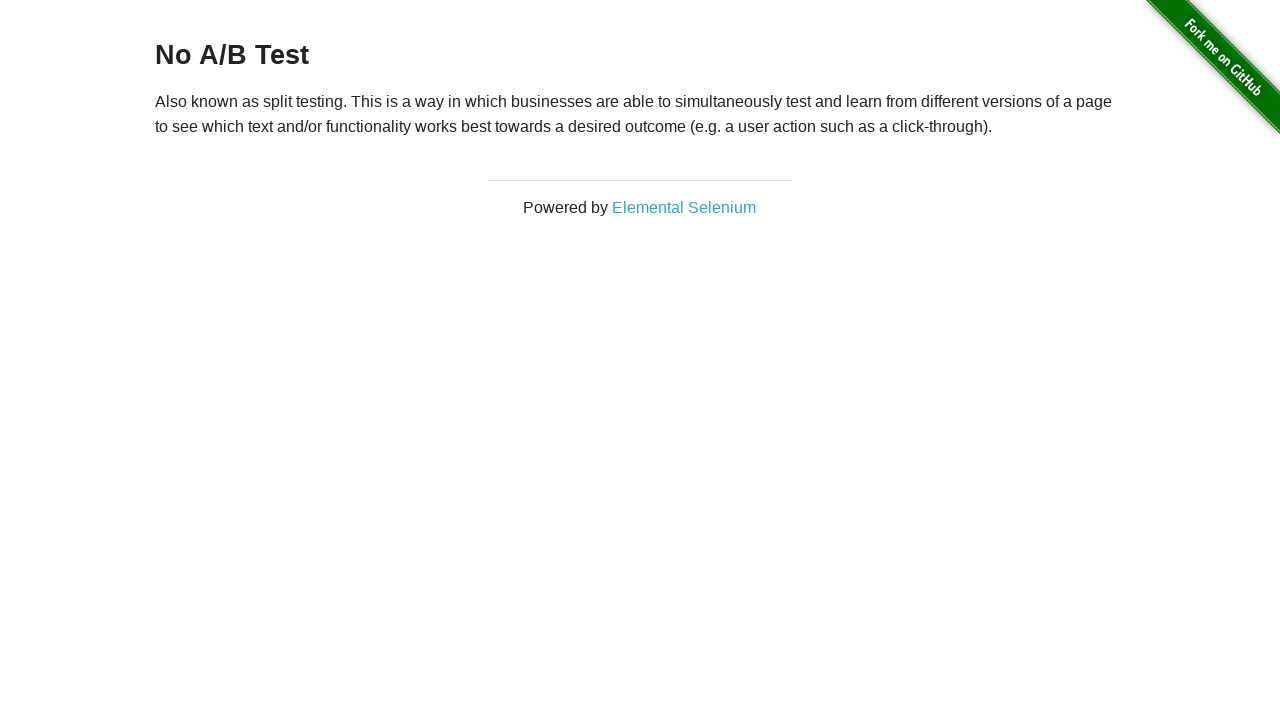

Retrieved heading text from A/B test page
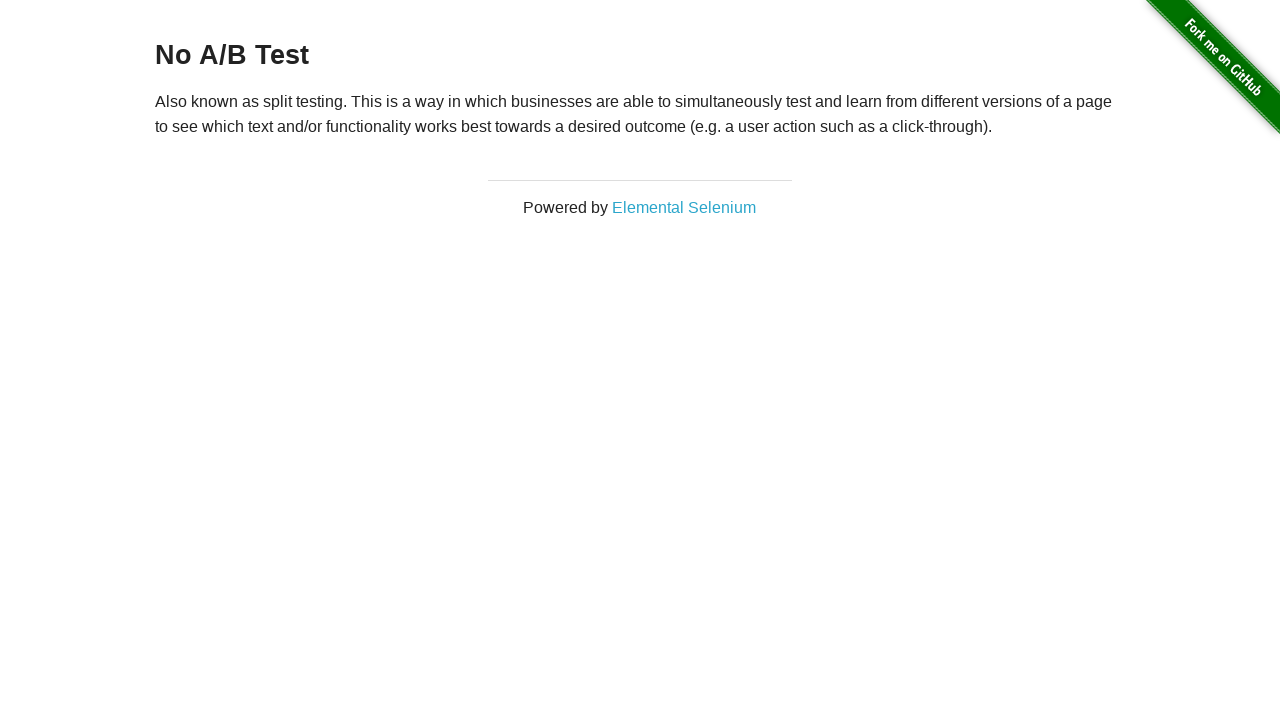

Verified opt-out was effective - heading shows 'No A/B Test'
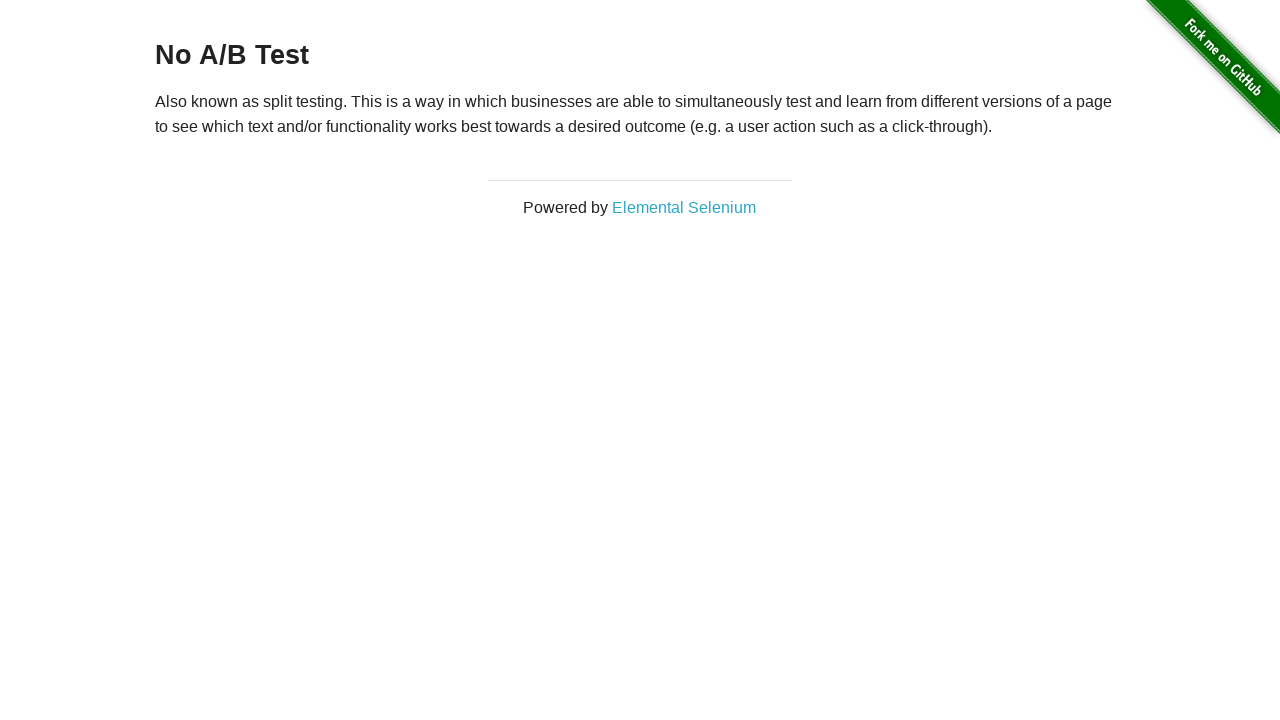

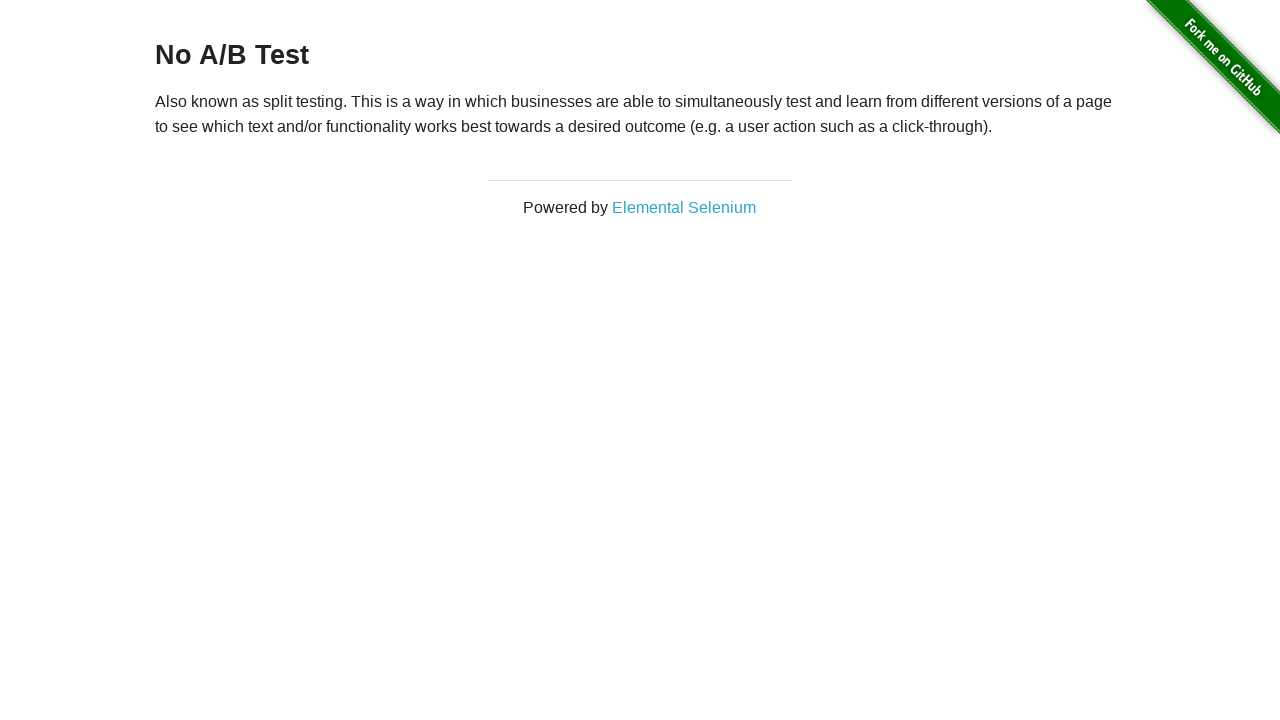